Tests webhook signature verification by first getting a requestId from the fingerprint page, then navigating to the webhook event page to verify the signature status is valid

Starting URL: https://experiments.martinmakarsky.com/fingerprint-pro-cloudflare

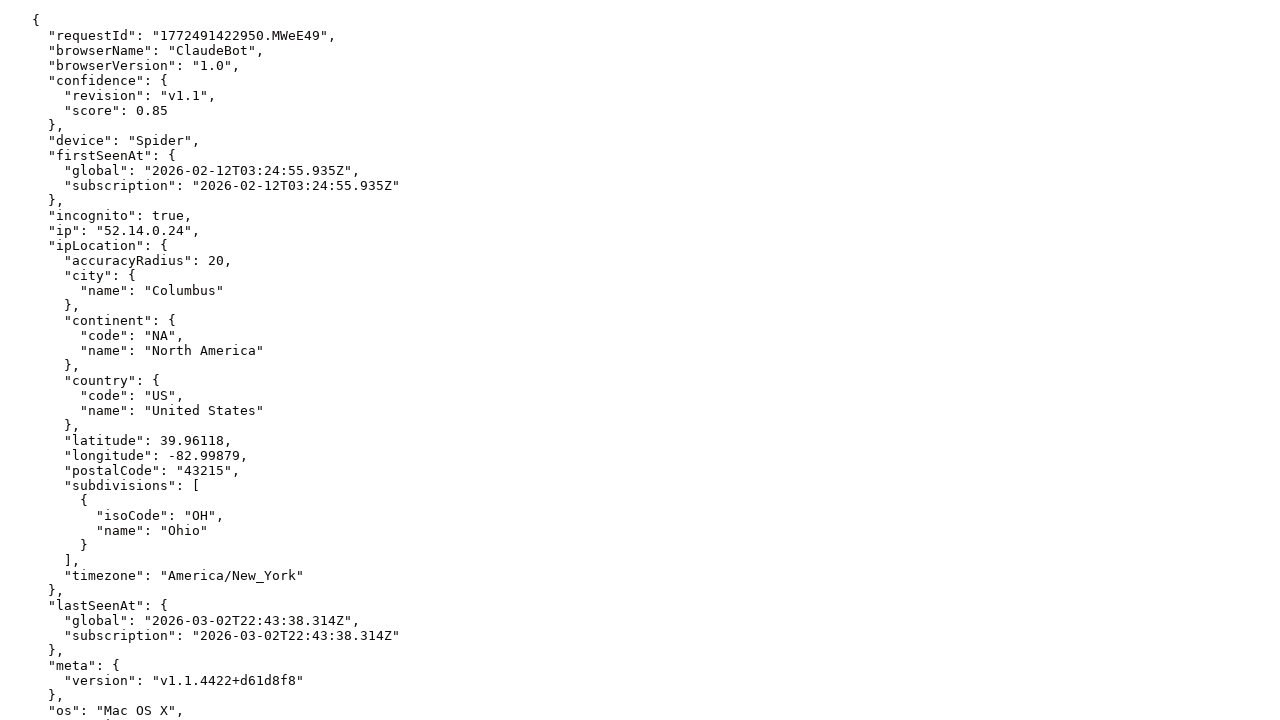

Waited for pre element containing response to load
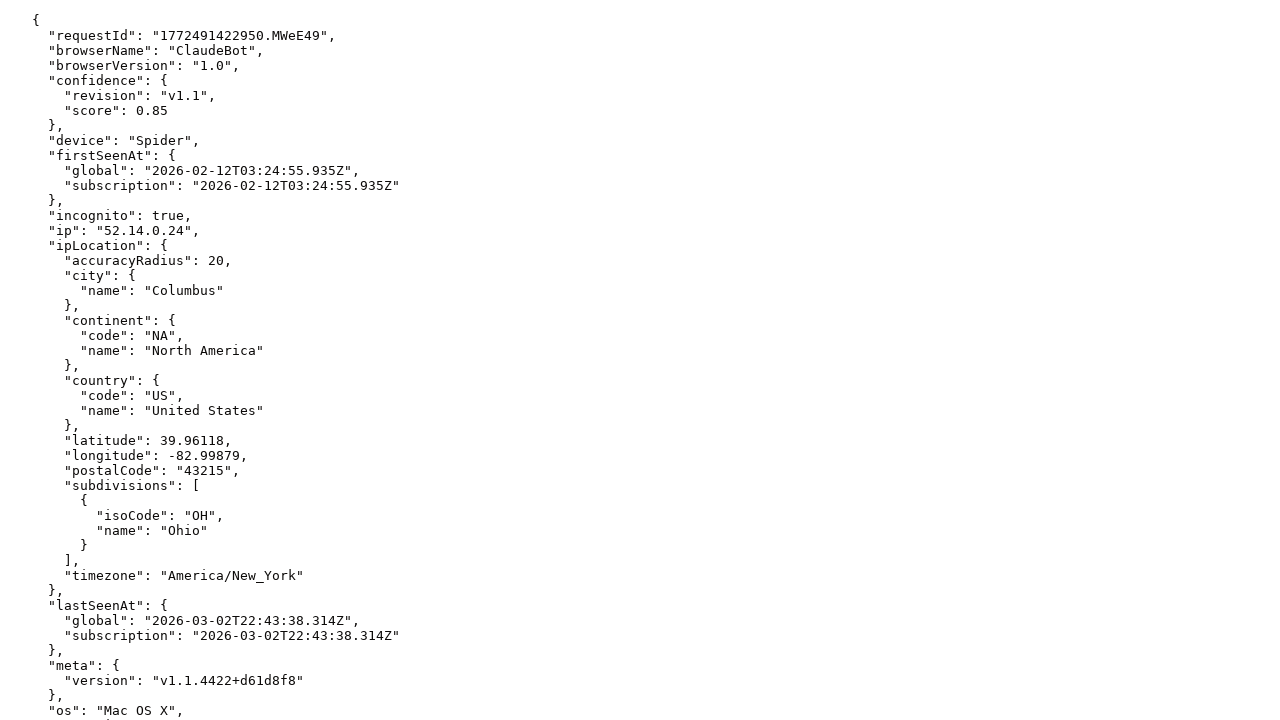

Extracted and parsed JSON response from pre element
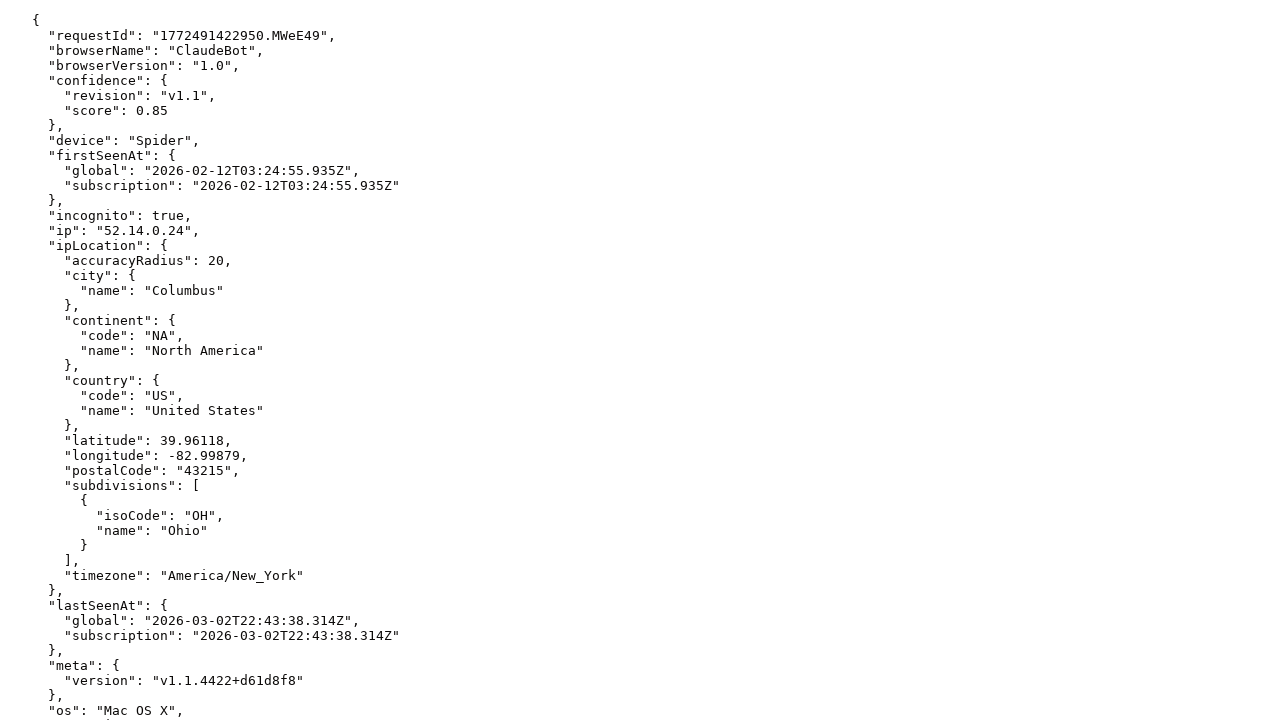

Extracted requestId: 1772491422950.MWeE49
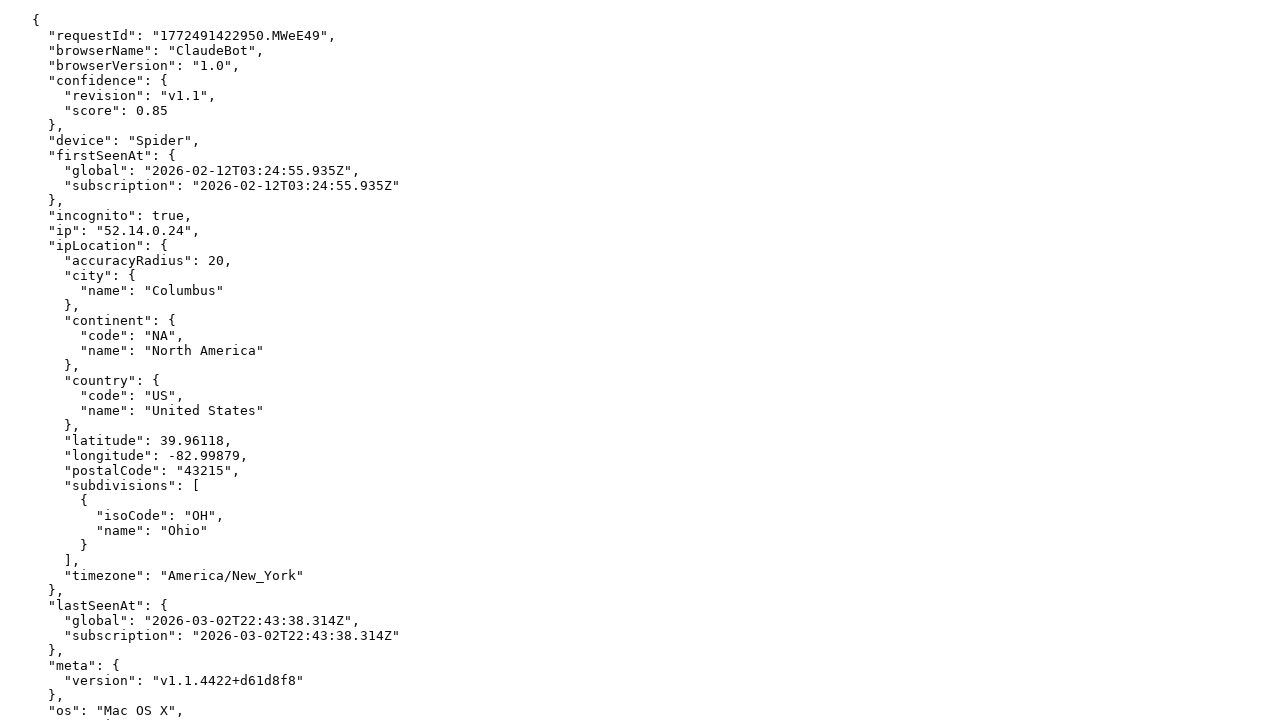

Navigated to webhook event page with requestId
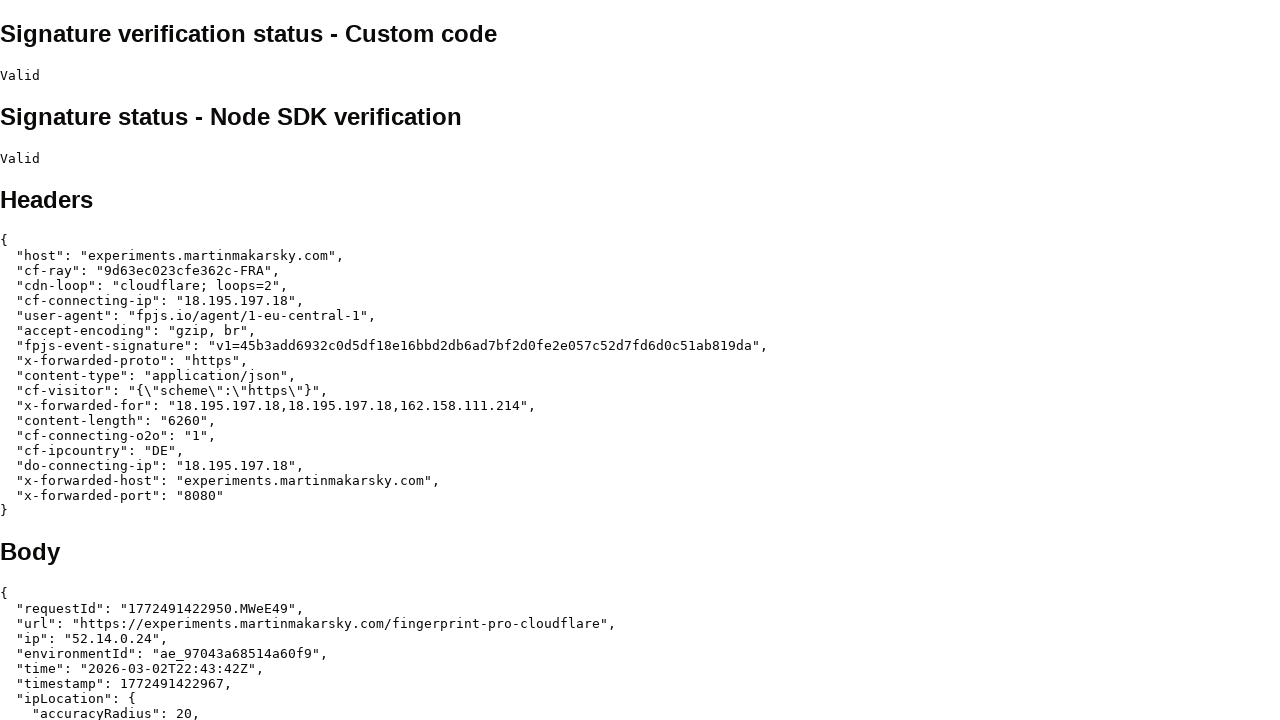

Waited for signature verification result element to become visible
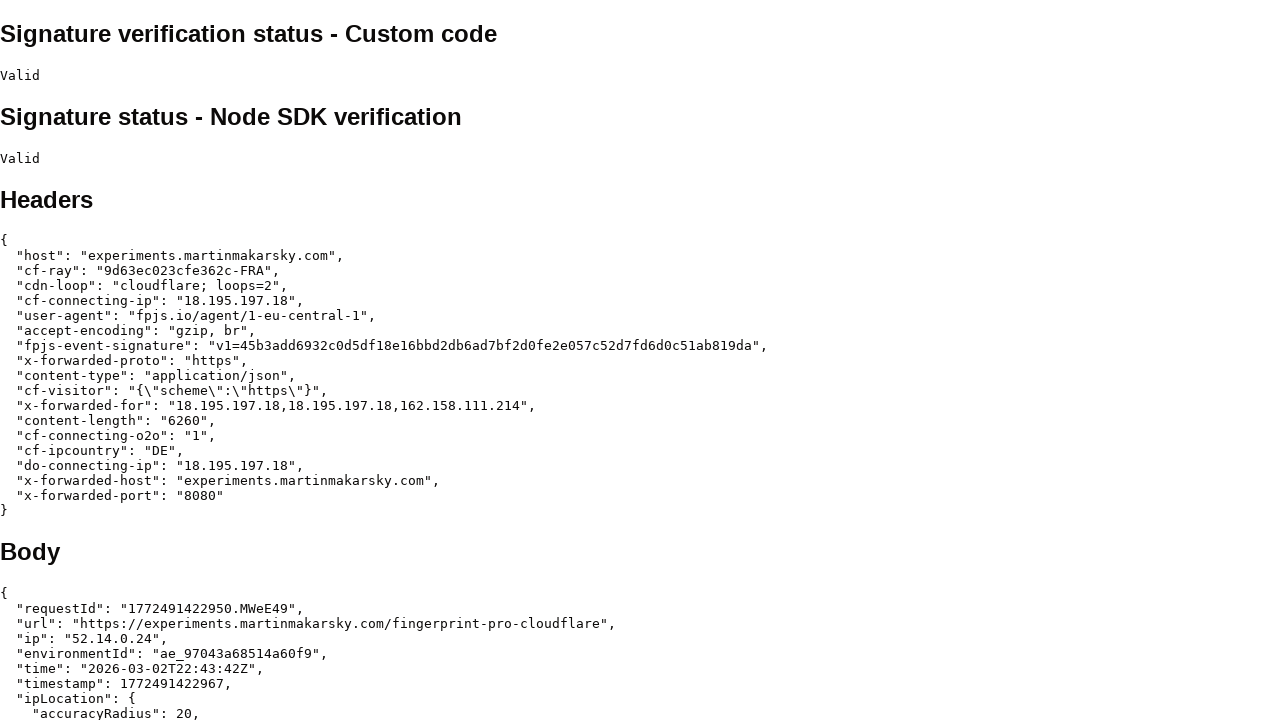

Retrieved signature verification status: Valid
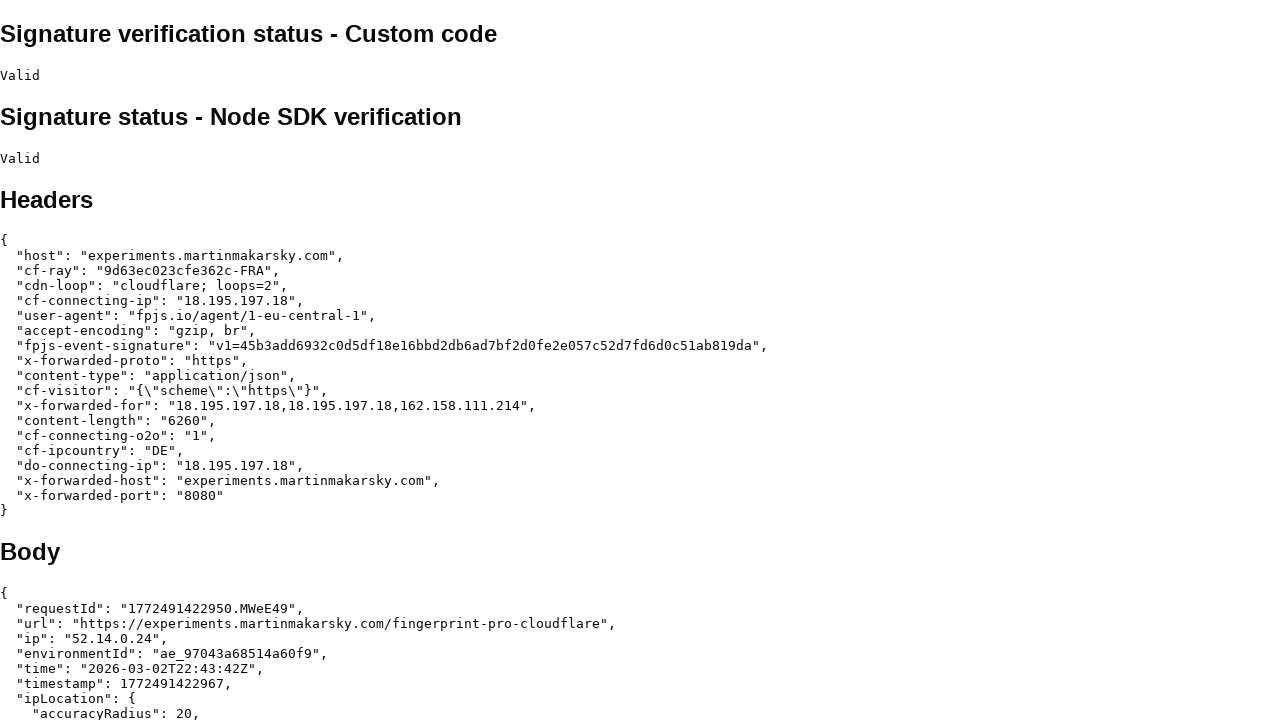

Verified webhook signature status is 'Valid'
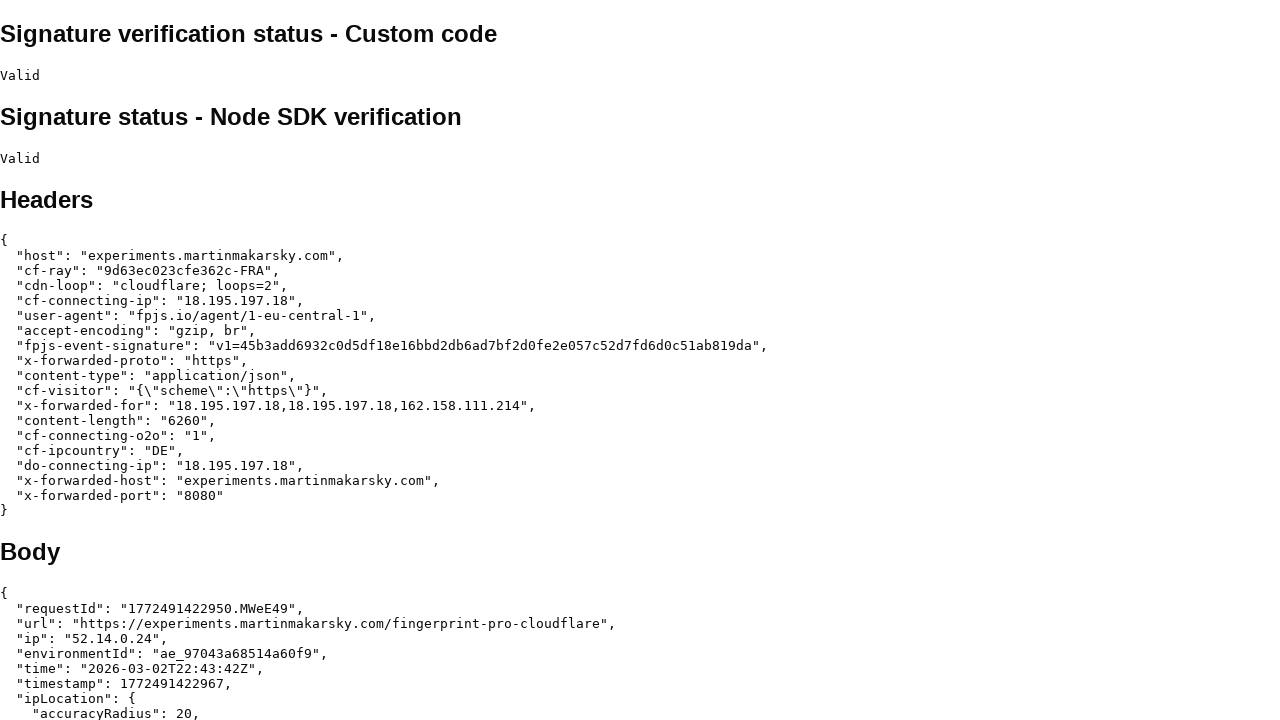

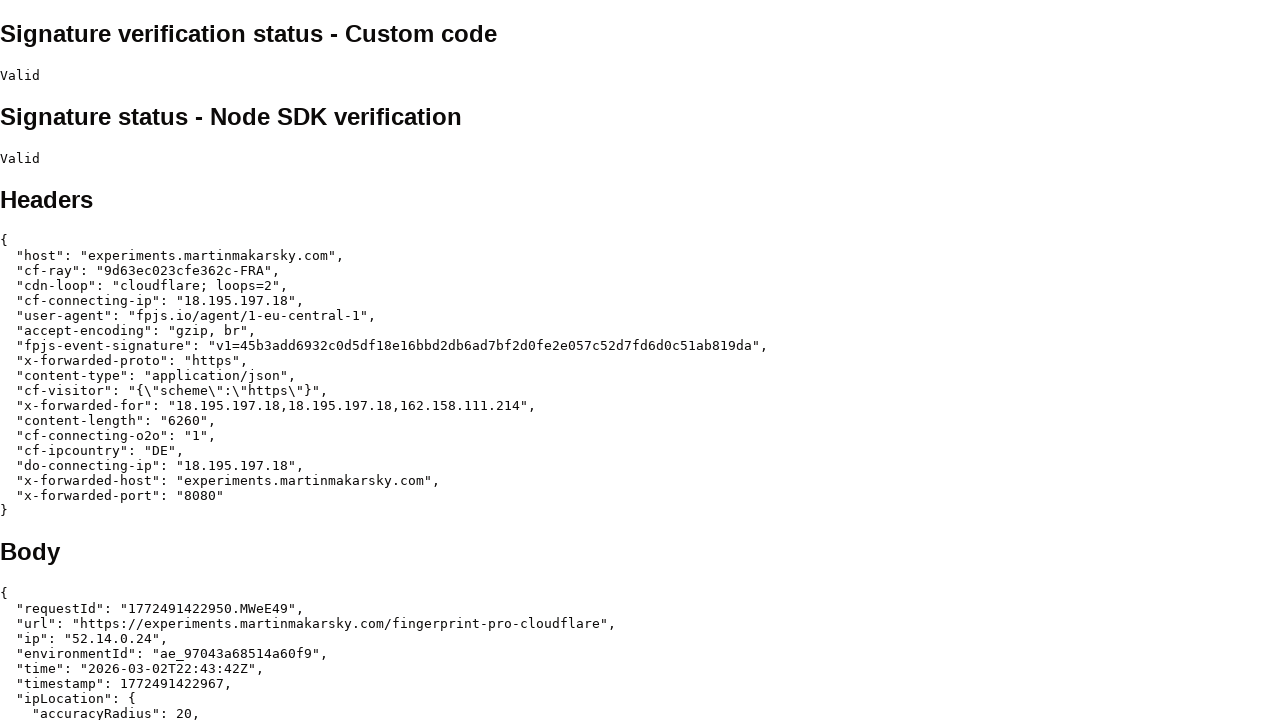